Navigates to the Selenium website and performs a right-click context menu action on the Downloads link

Starting URL: https://www.selenium.dev/

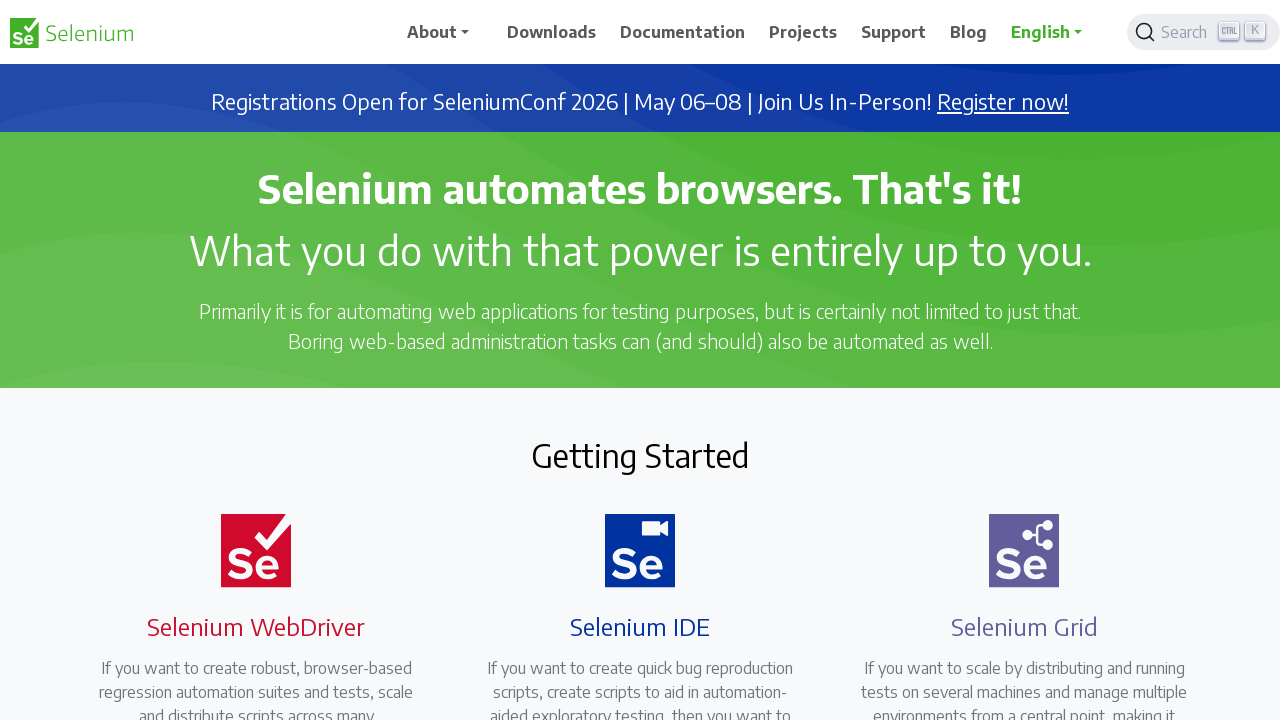

Navigated to Selenium website
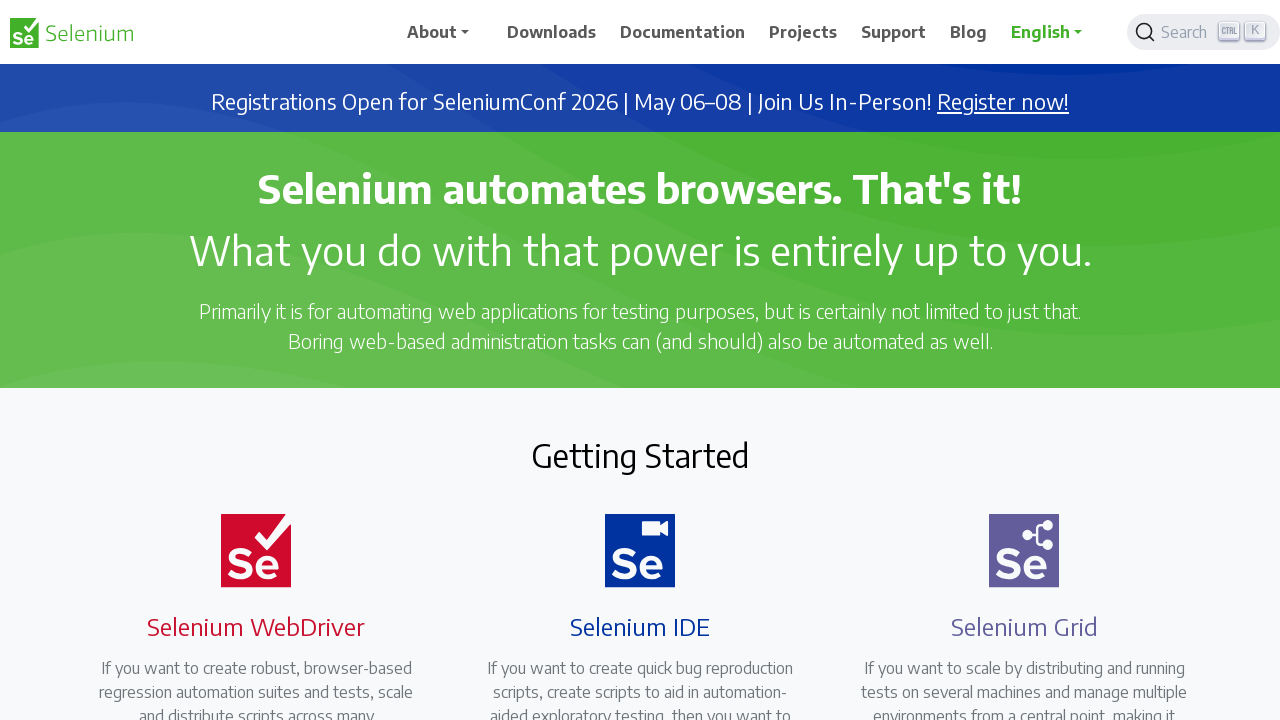

Located Downloads element
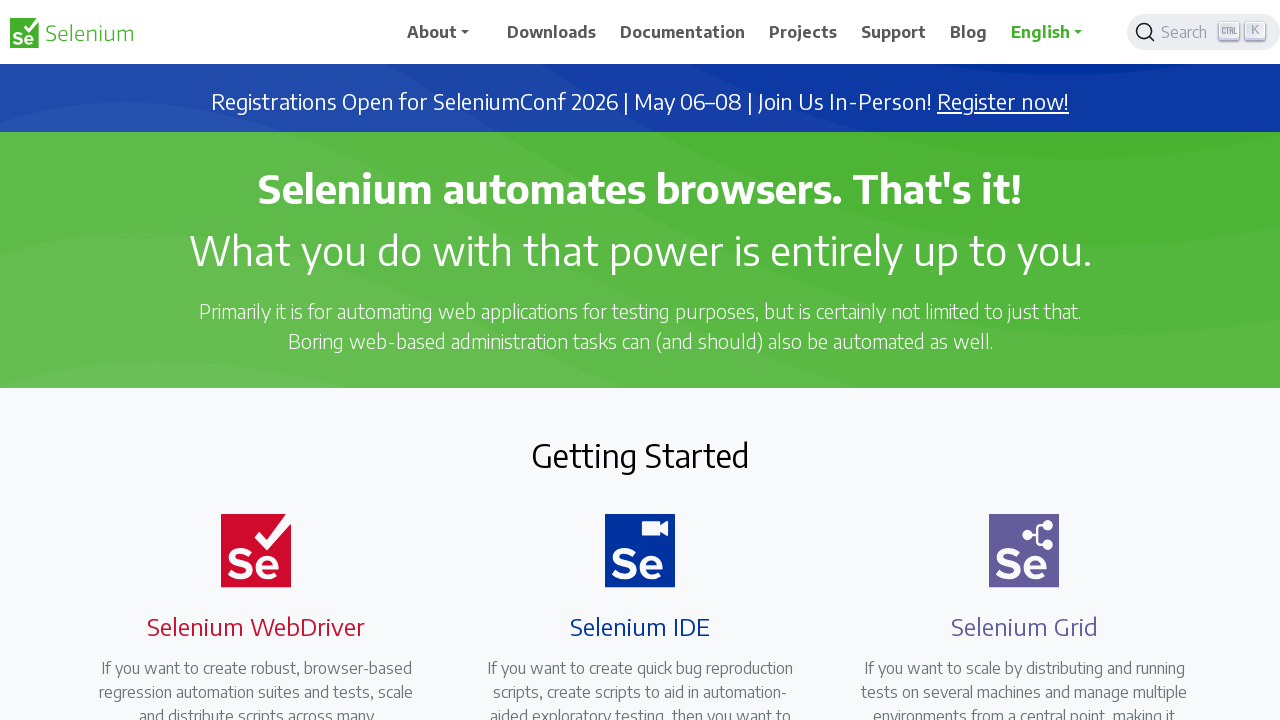

Hovered over Downloads element at (552, 32) on xpath=//span[text()='Downloads']
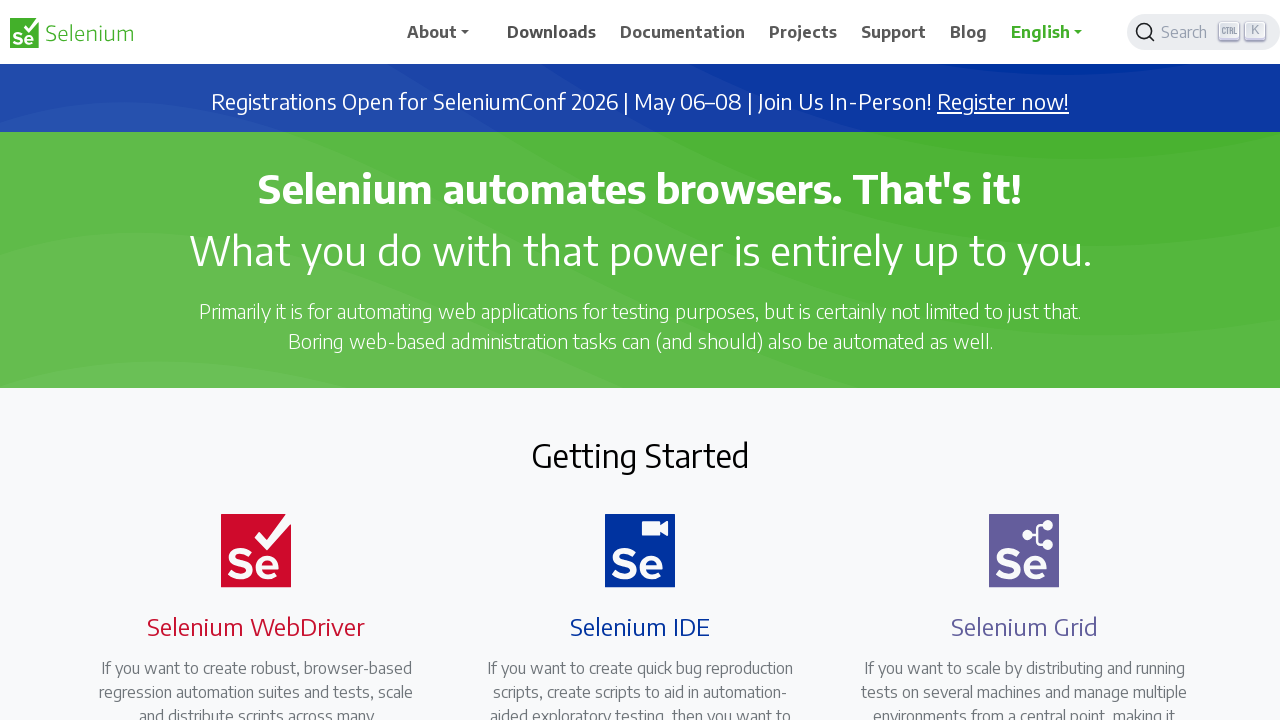

Right-clicked Downloads element to open context menu at (552, 32) on xpath=//span[text()='Downloads']
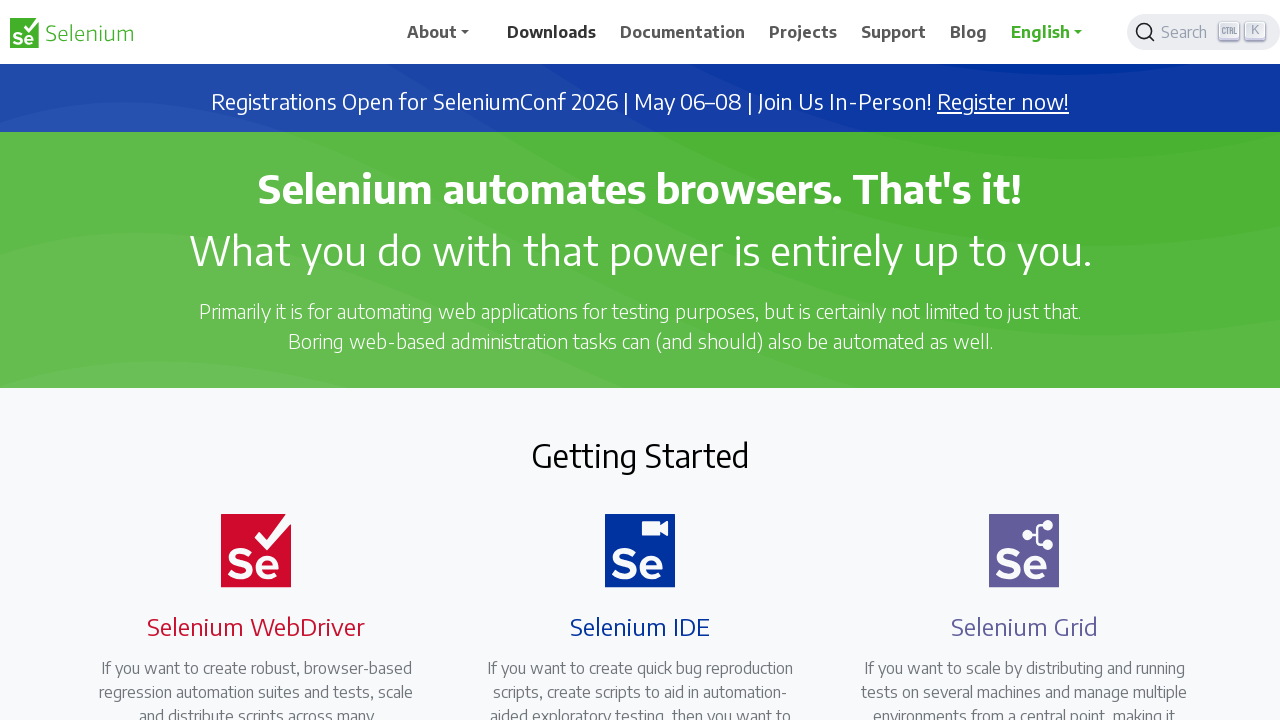

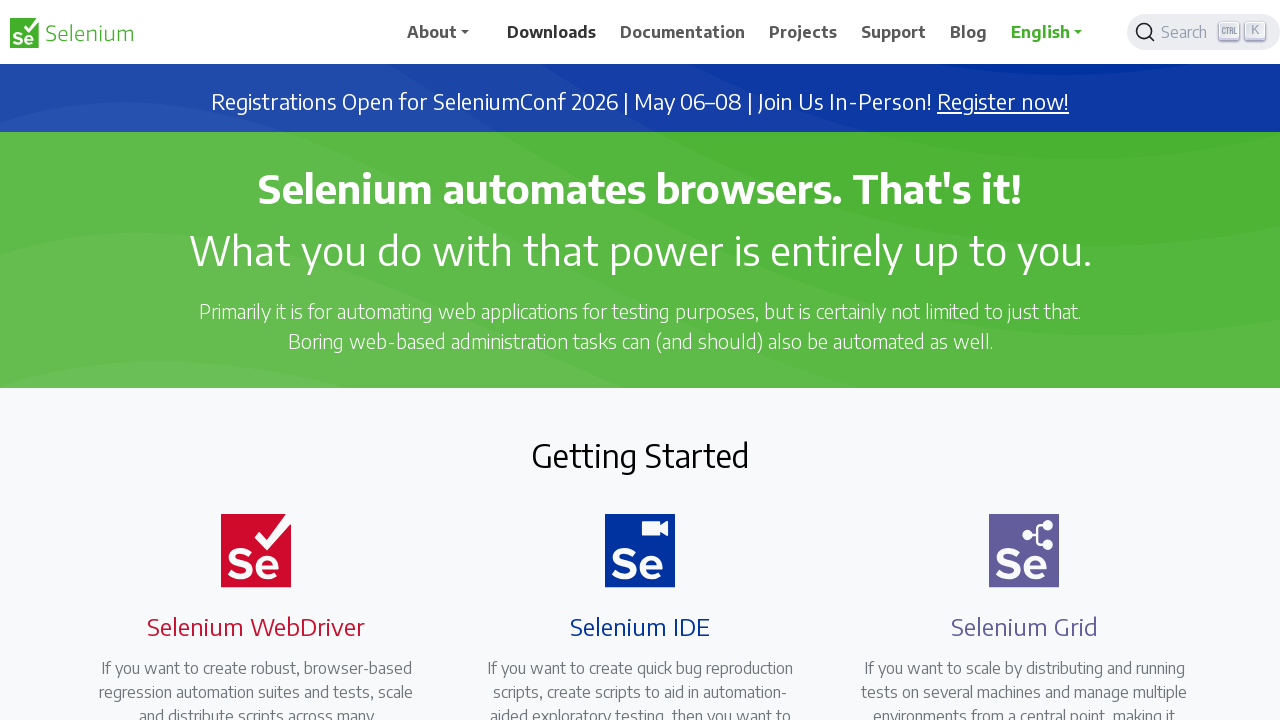